Tests that new items are appended to the bottom of the list and the counter displays correctly

Starting URL: https://demo.playwright.dev/todomvc

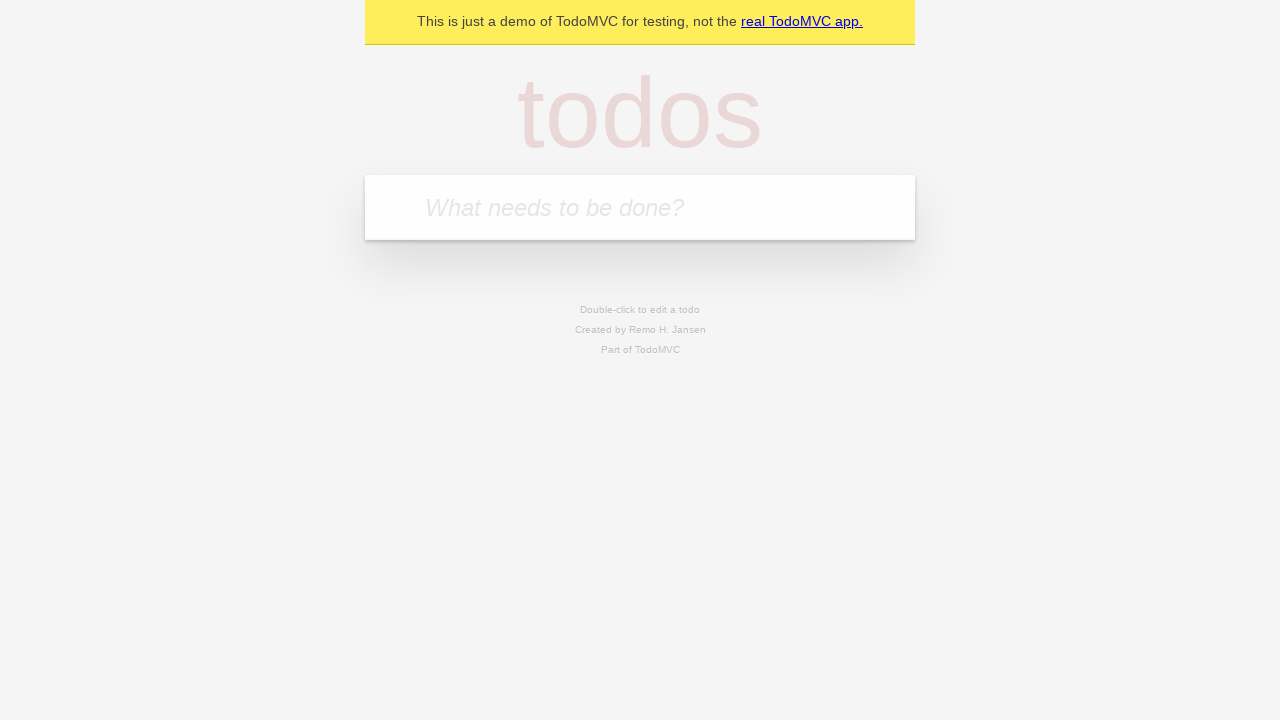

Filled todo input with 'buy some cheese' on internal:attr=[placeholder="What needs to be done?"i]
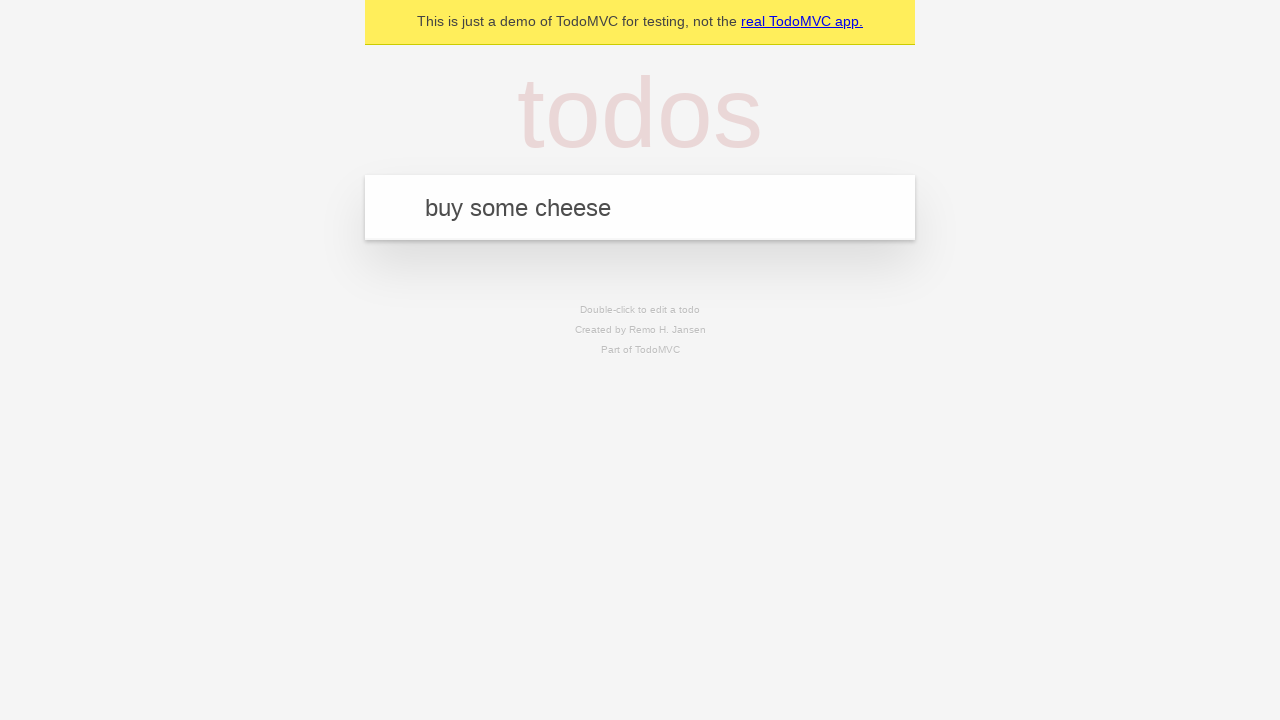

Pressed Enter to add first todo item on internal:attr=[placeholder="What needs to be done?"i]
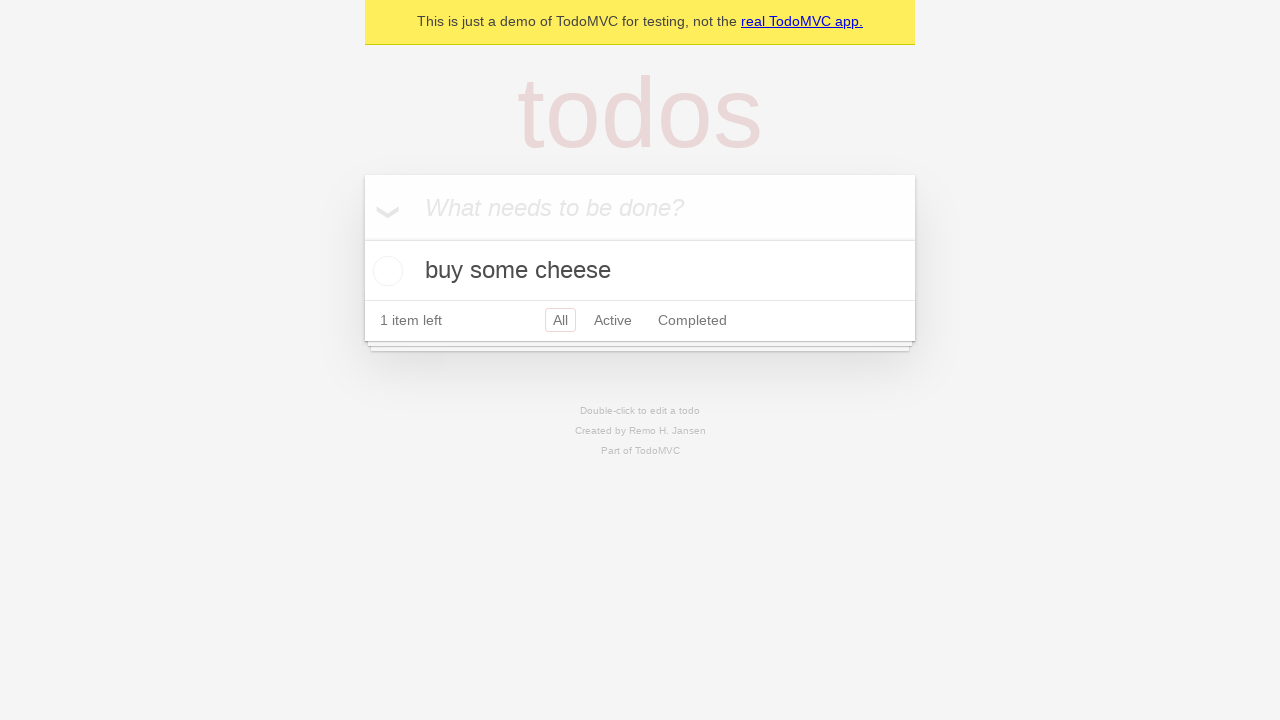

Filled todo input with 'feed the cat' on internal:attr=[placeholder="What needs to be done?"i]
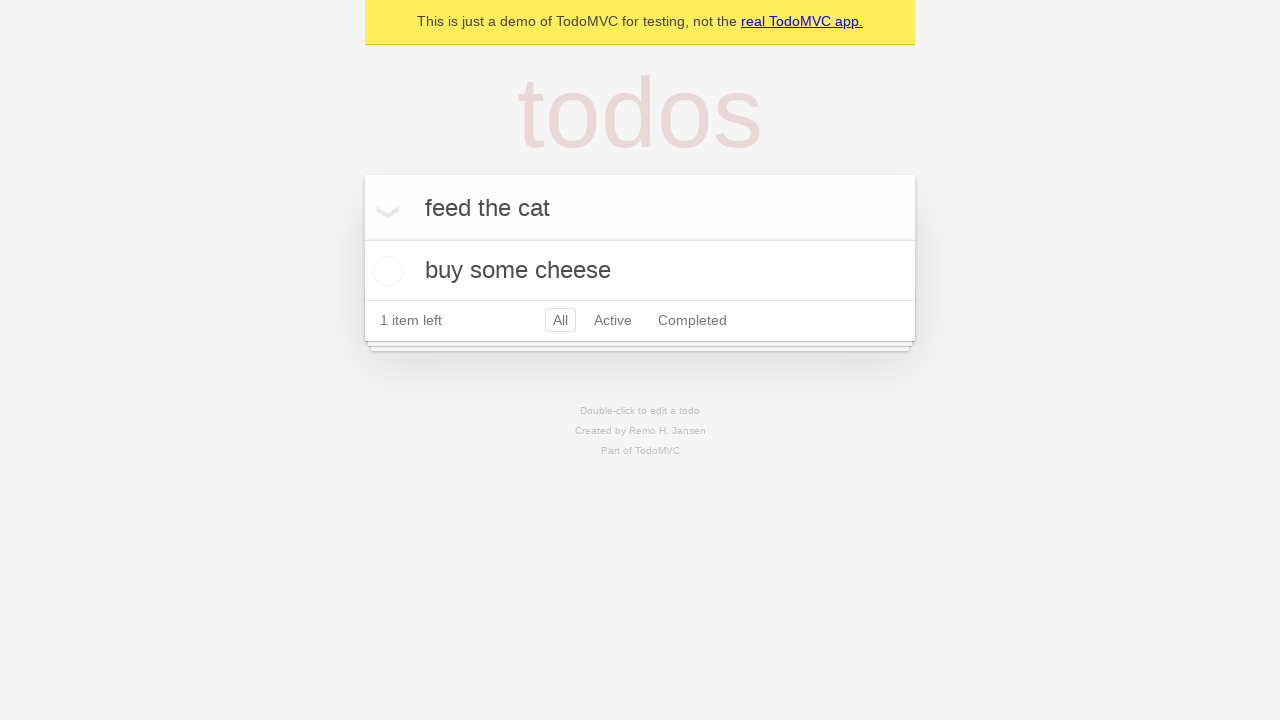

Pressed Enter to add second todo item on internal:attr=[placeholder="What needs to be done?"i]
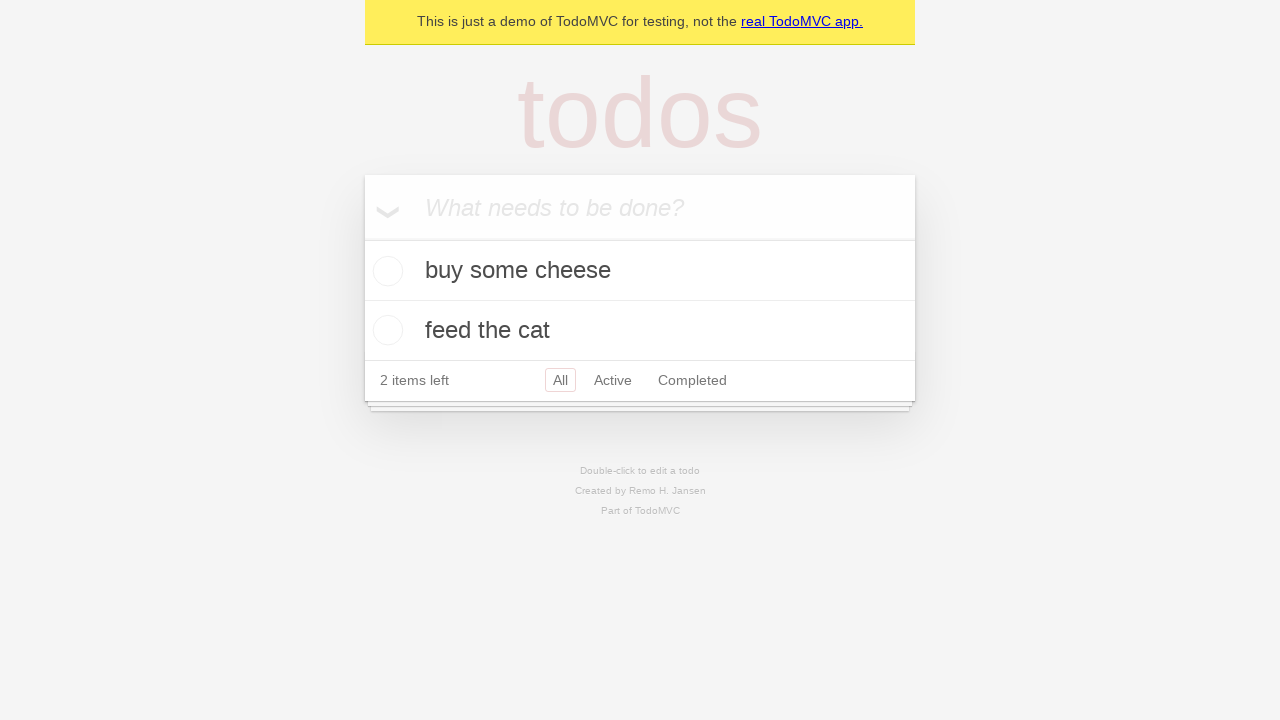

Filled todo input with 'book a doctors appointment' on internal:attr=[placeholder="What needs to be done?"i]
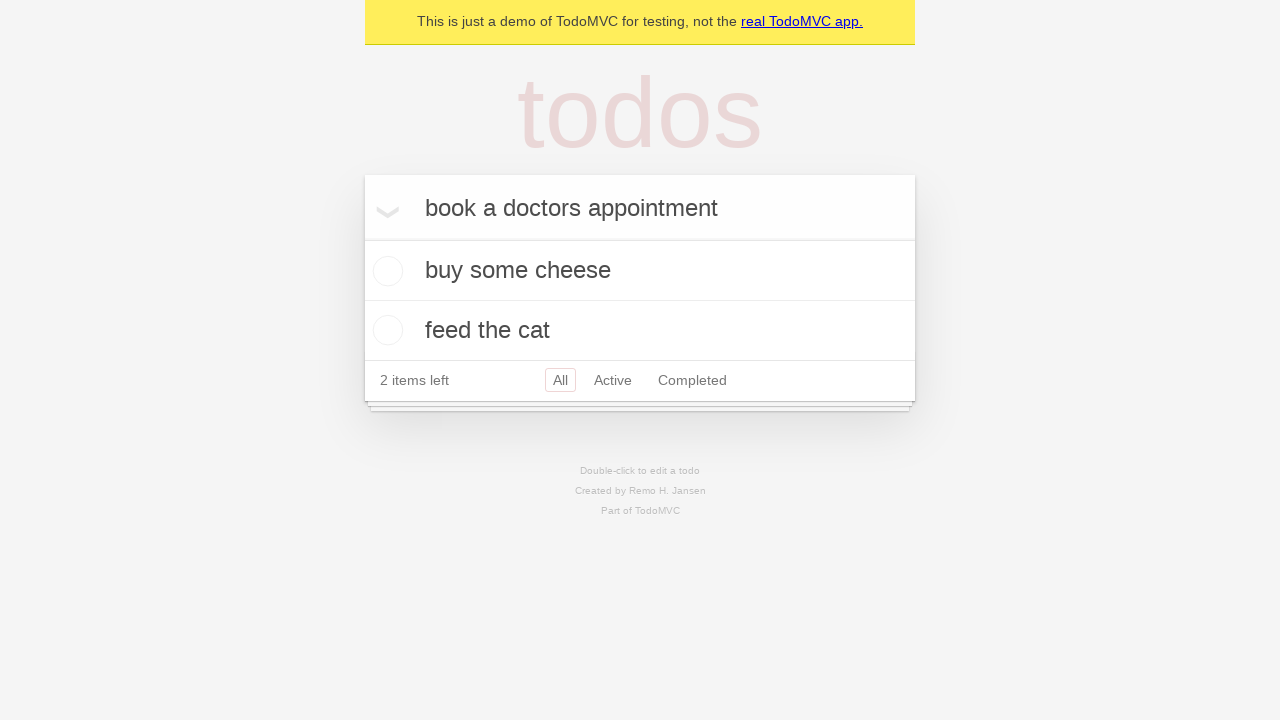

Pressed Enter to add third todo item on internal:attr=[placeholder="What needs to be done?"i]
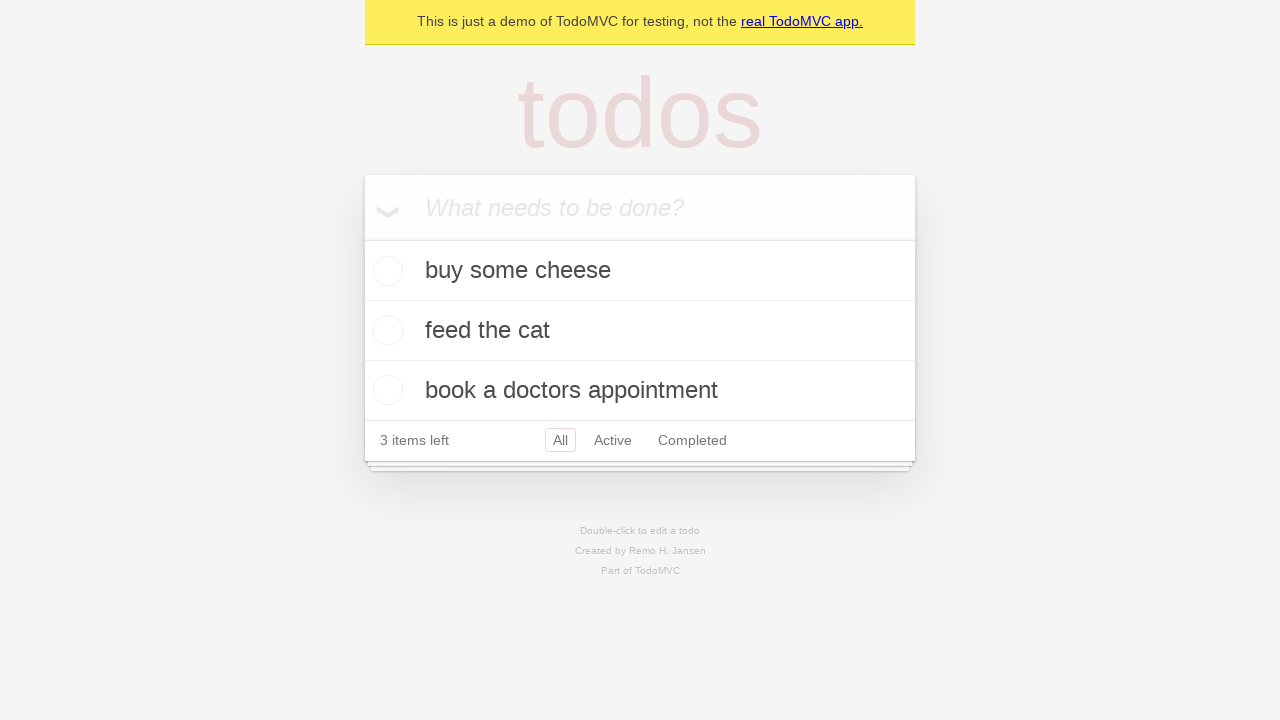

Verified counter displays '3 items left' after adding three todos
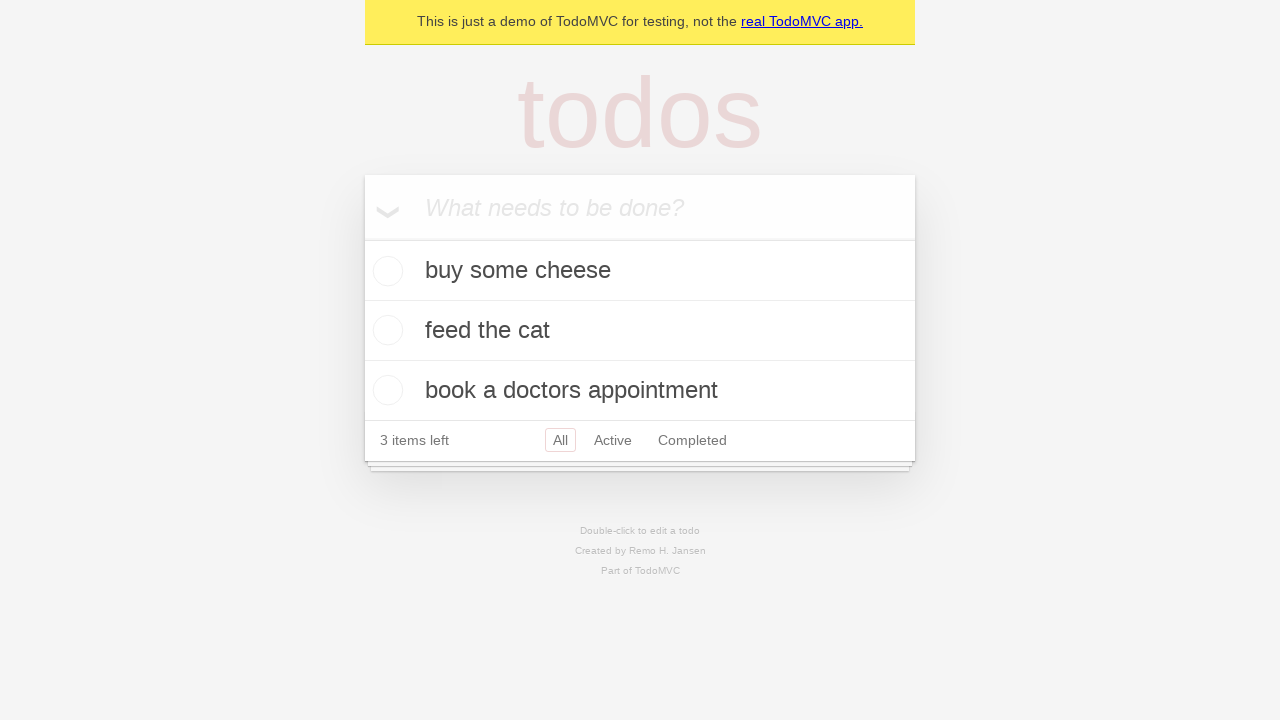

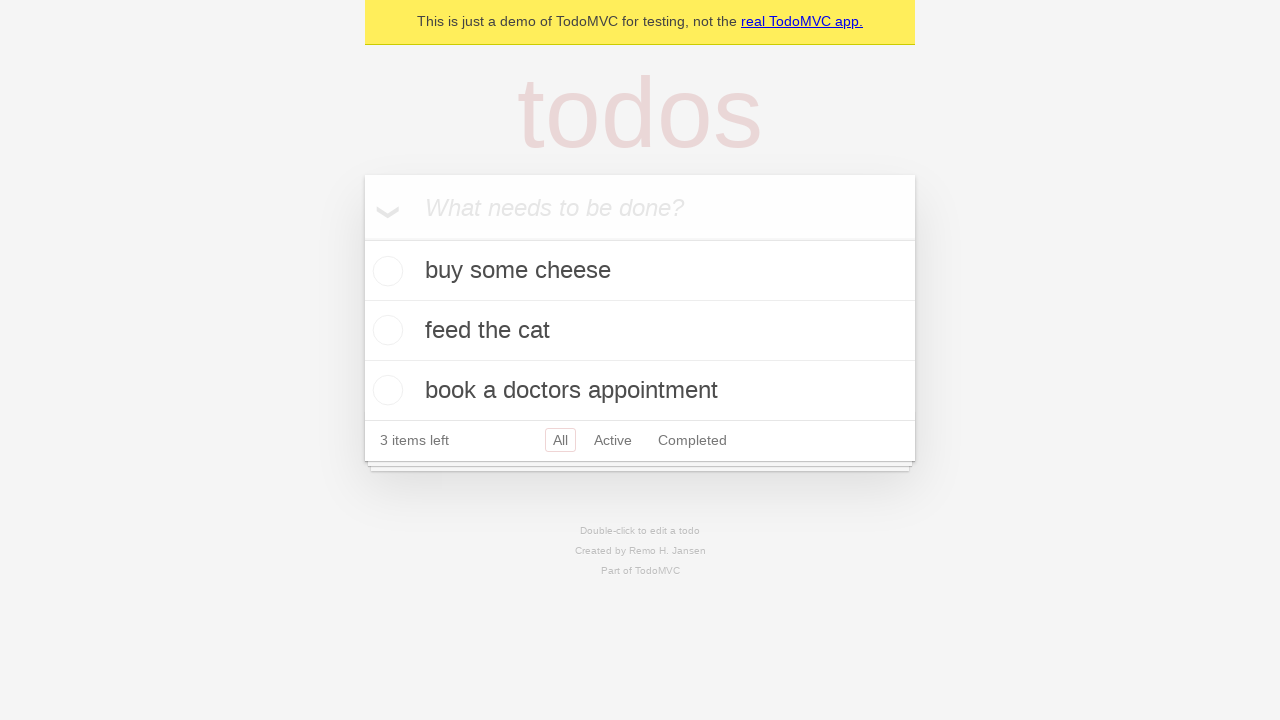